Tests form filling functionality by clicking a link with partial text, then filling multiple input fields (first name, last name, city, country) using different selector strategies and submitting the form.

Starting URL: http://suninjuly.github.io/find_link_text

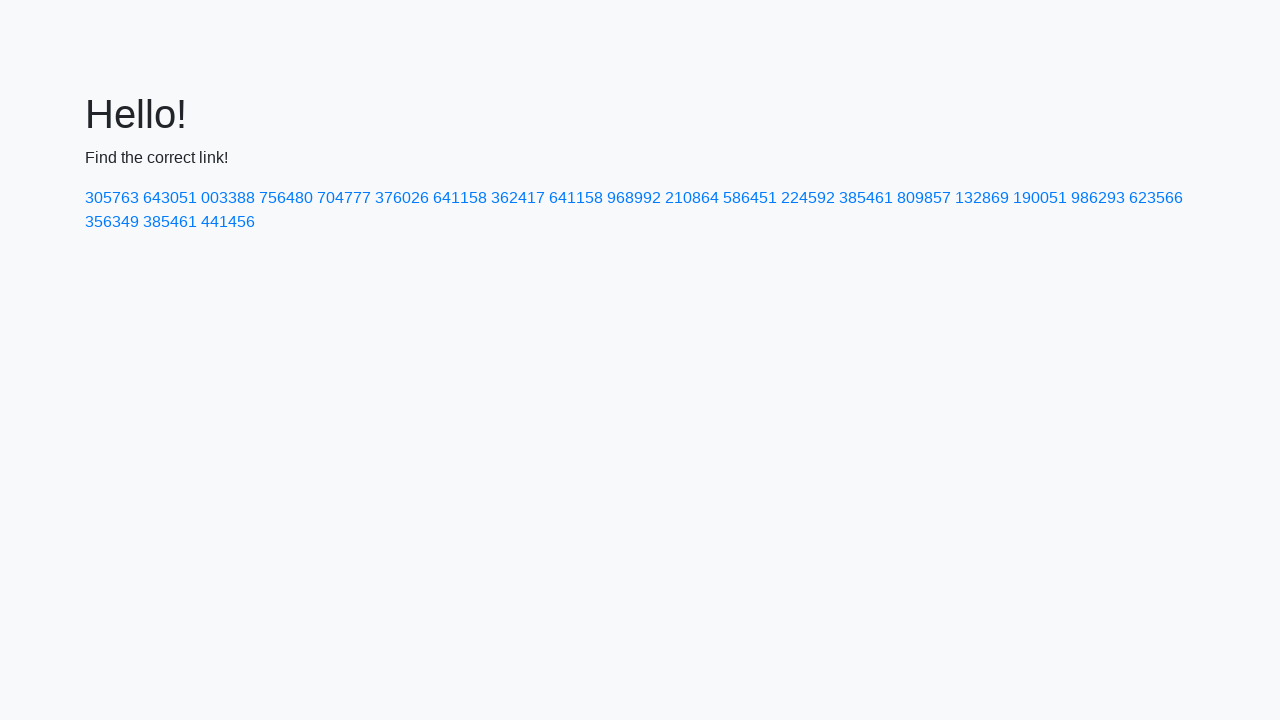

Clicked link containing text '224592' at (808, 198) on a:has-text('224592')
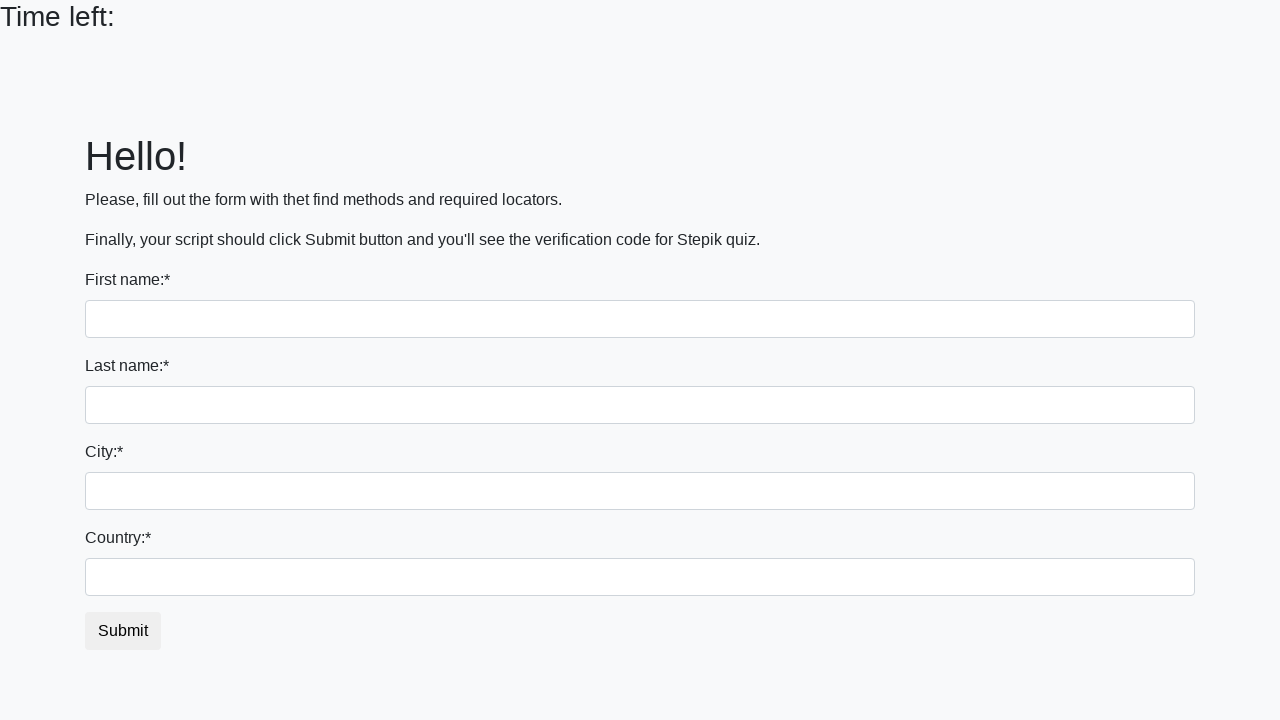

Filled first name field with 'Ivansd' on input
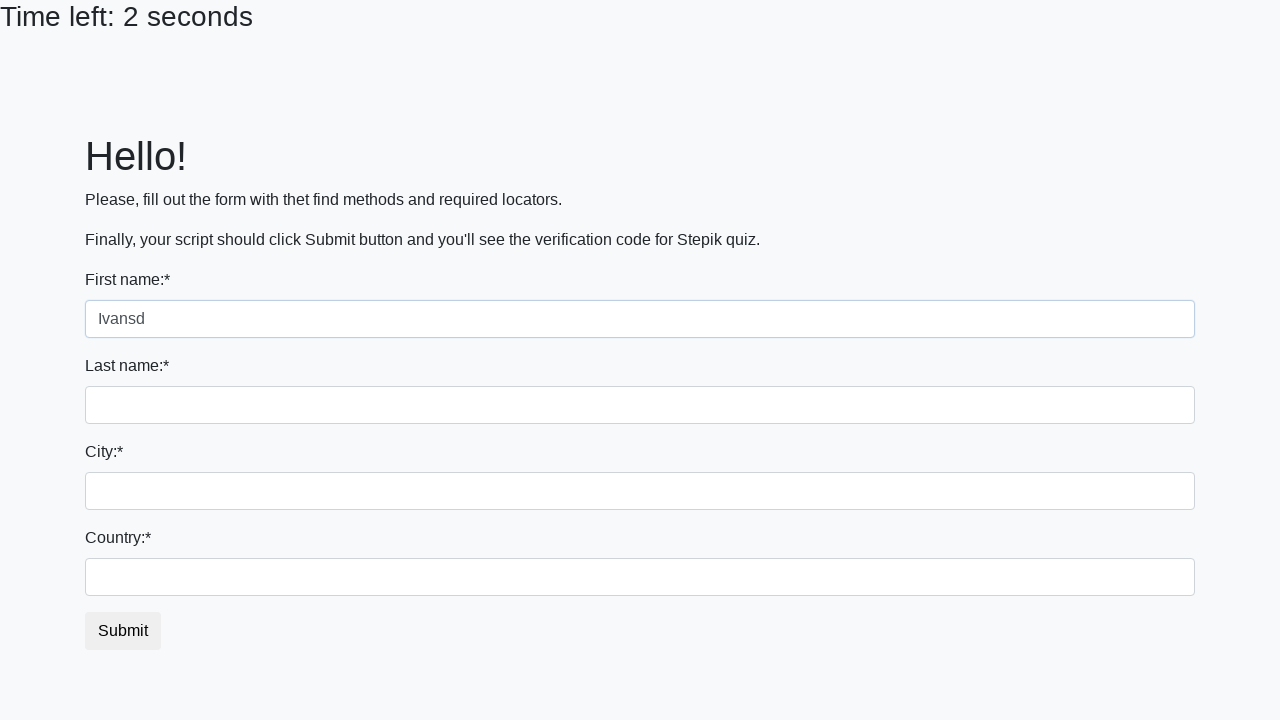

Filled last name field with 'Petrovasd' on input[name='last_name']
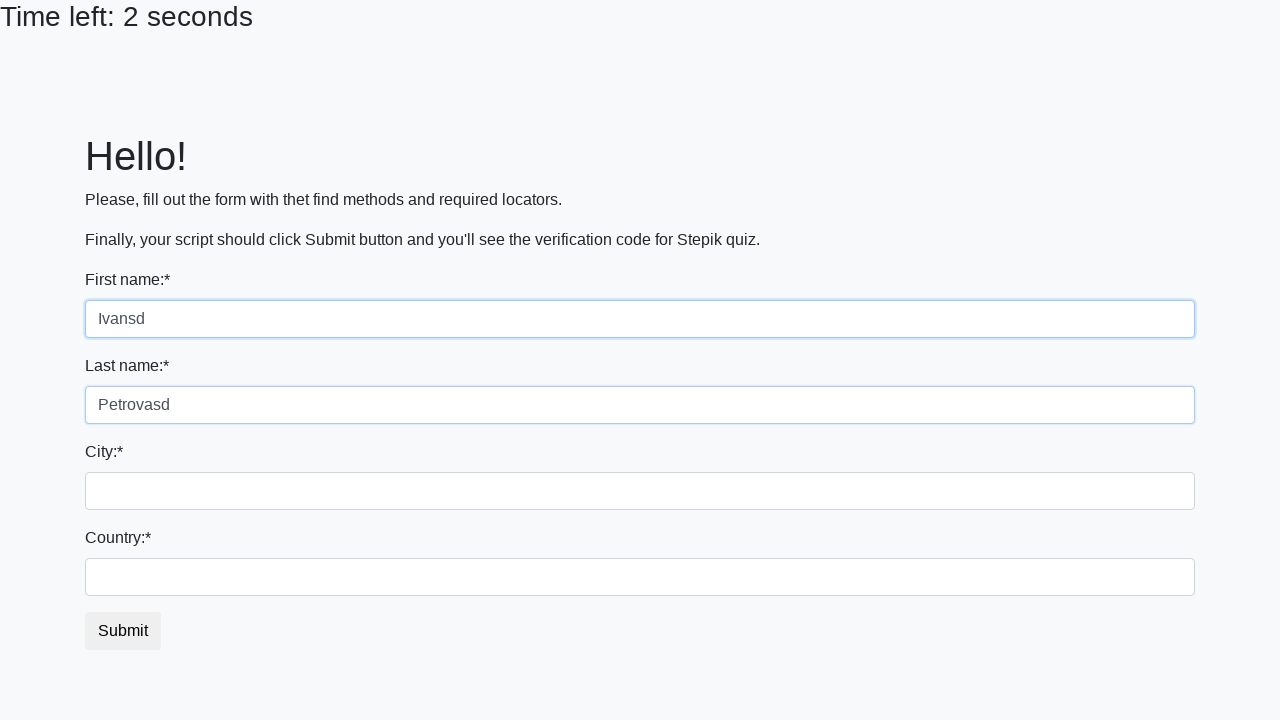

Filled city field with 'Smolenkasd' on .city
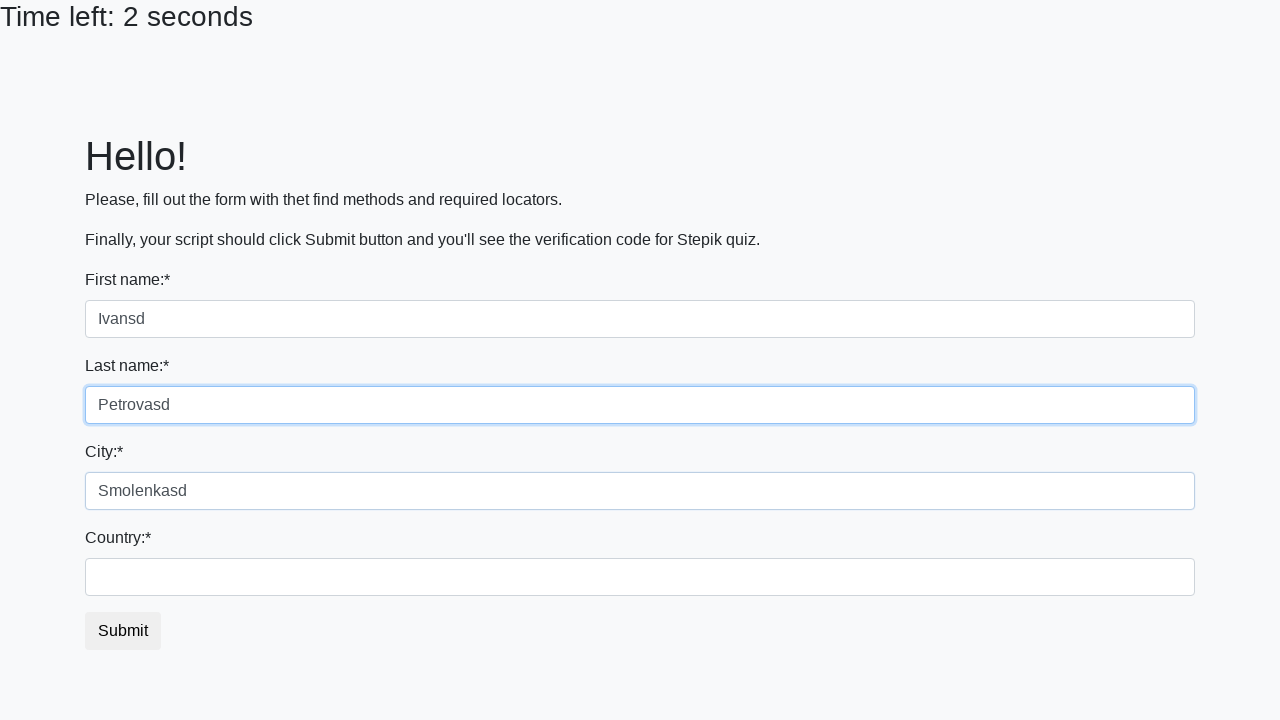

Filled country field with 'Russiaasdas' on #country
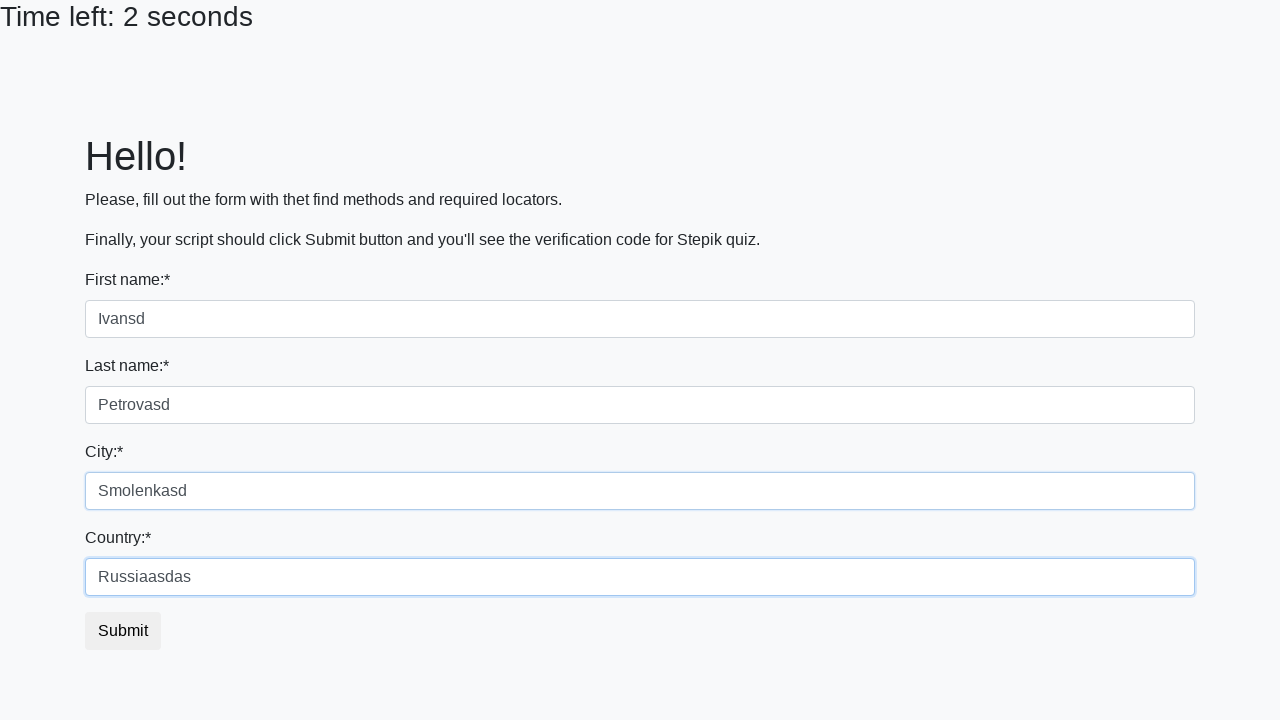

Clicked submit button to submit the form at (123, 631) on button.btn
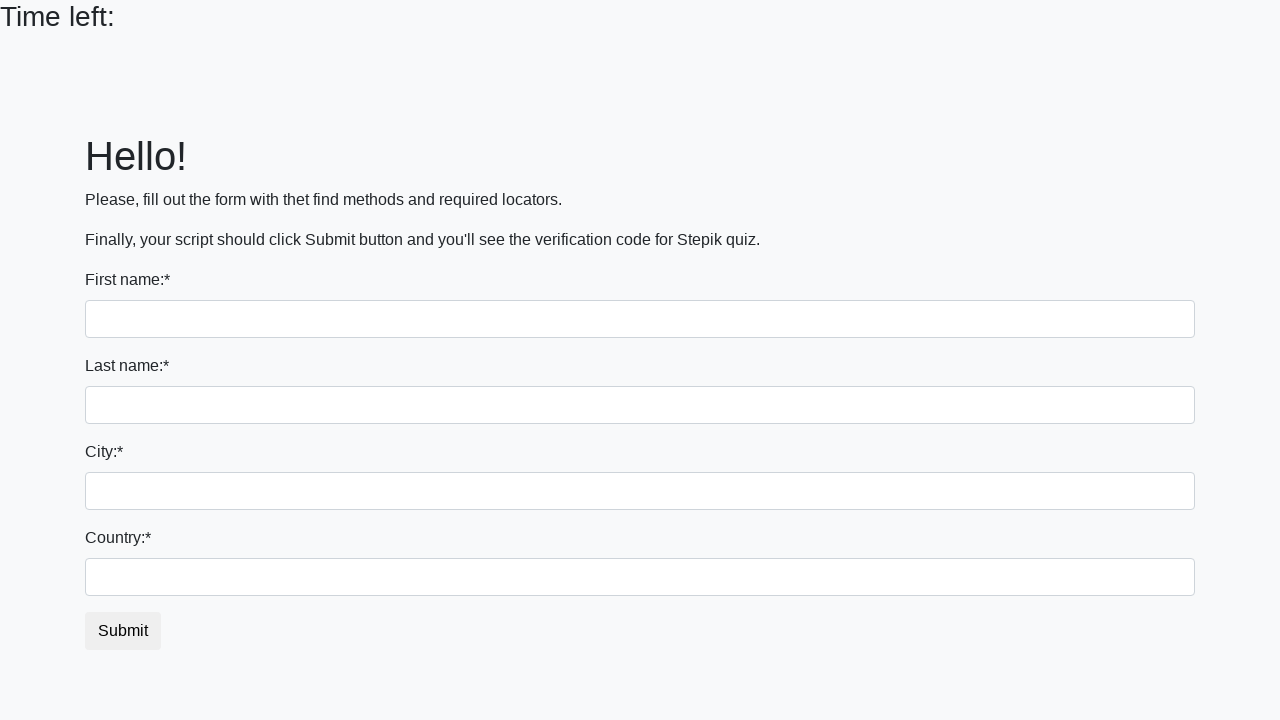

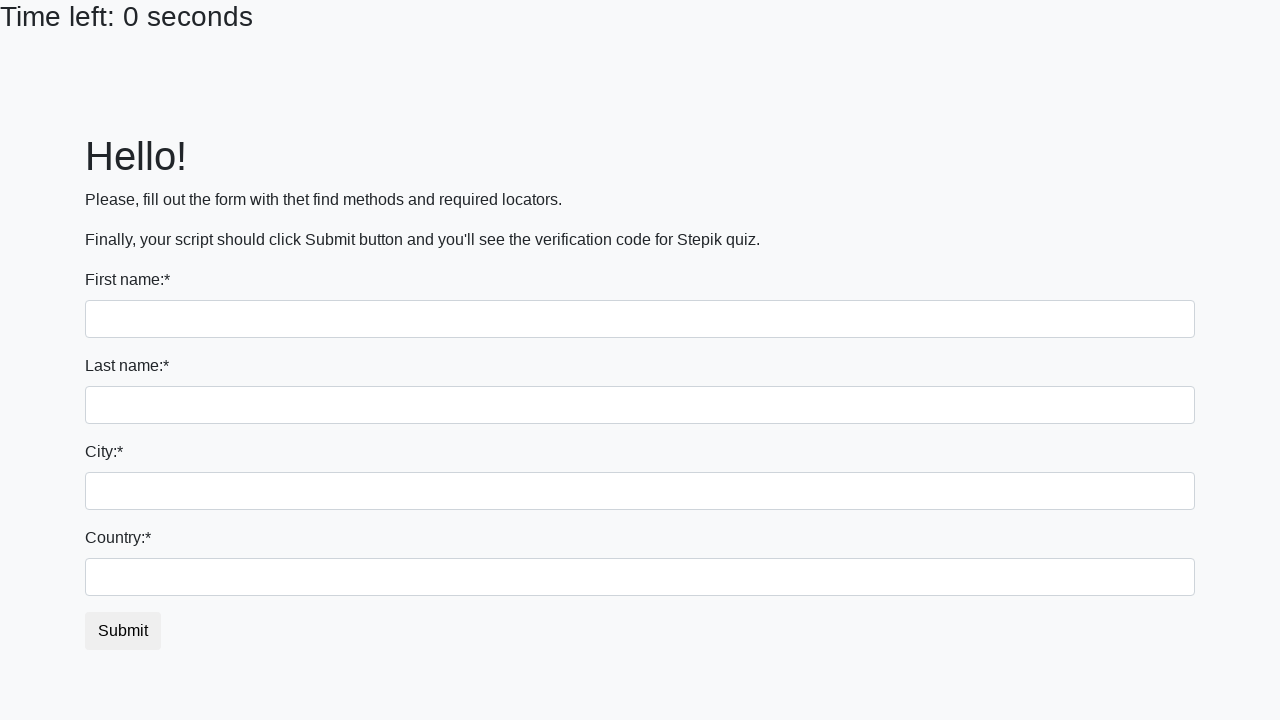